Tests un-marking todo items as complete by unchecking the checkbox

Starting URL: https://demo.playwright.dev/todomvc

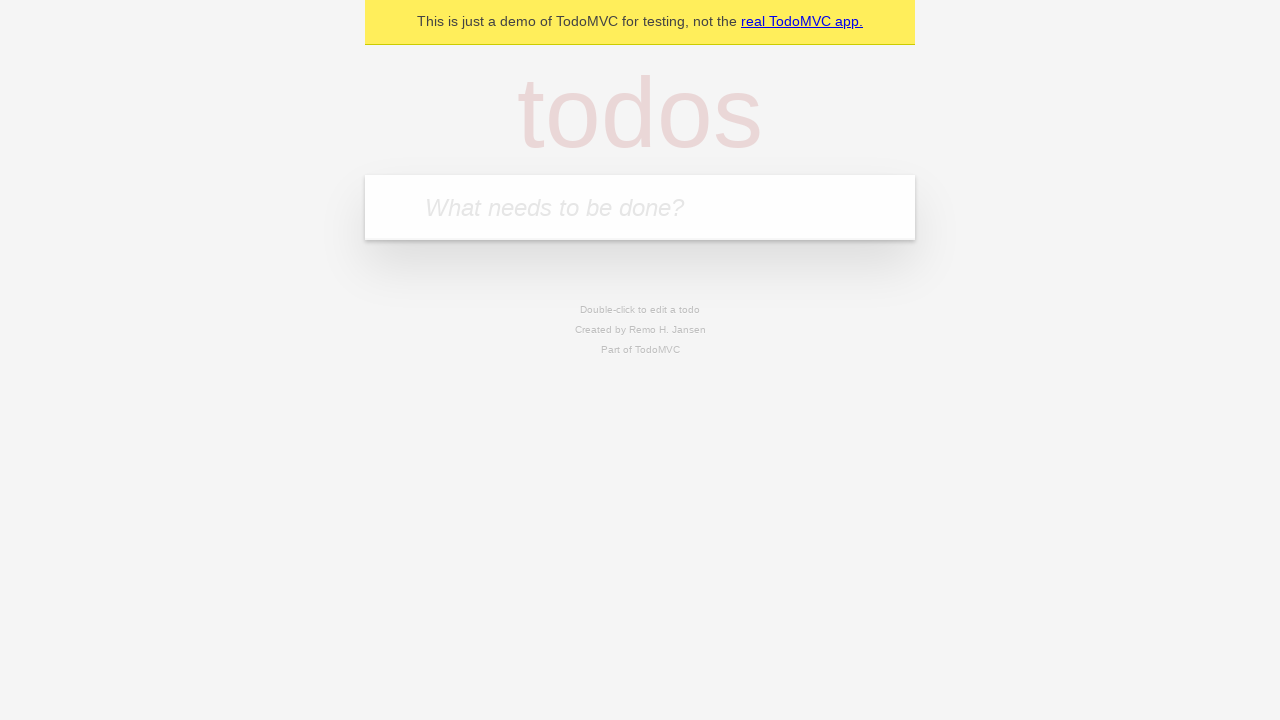

Filled todo input field with 'buy some cheese' on internal:attr=[placeholder="What needs to be done?"i]
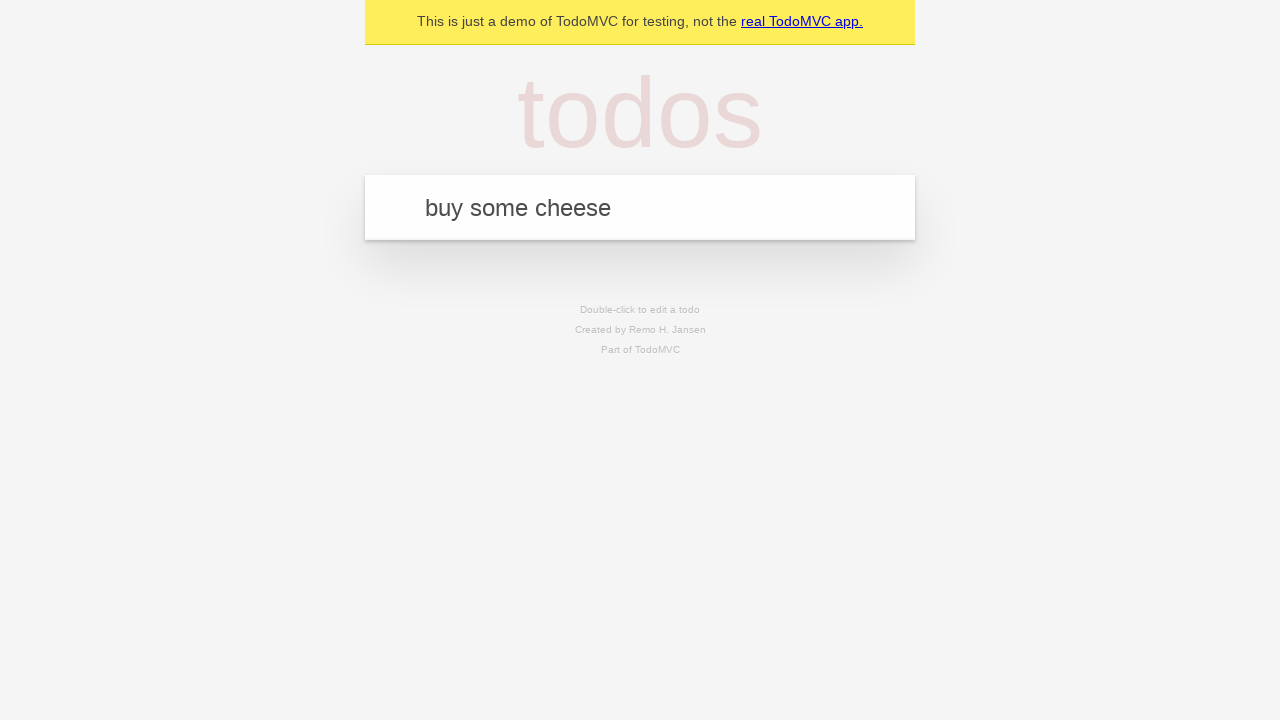

Pressed Enter to create todo item 'buy some cheese' on internal:attr=[placeholder="What needs to be done?"i]
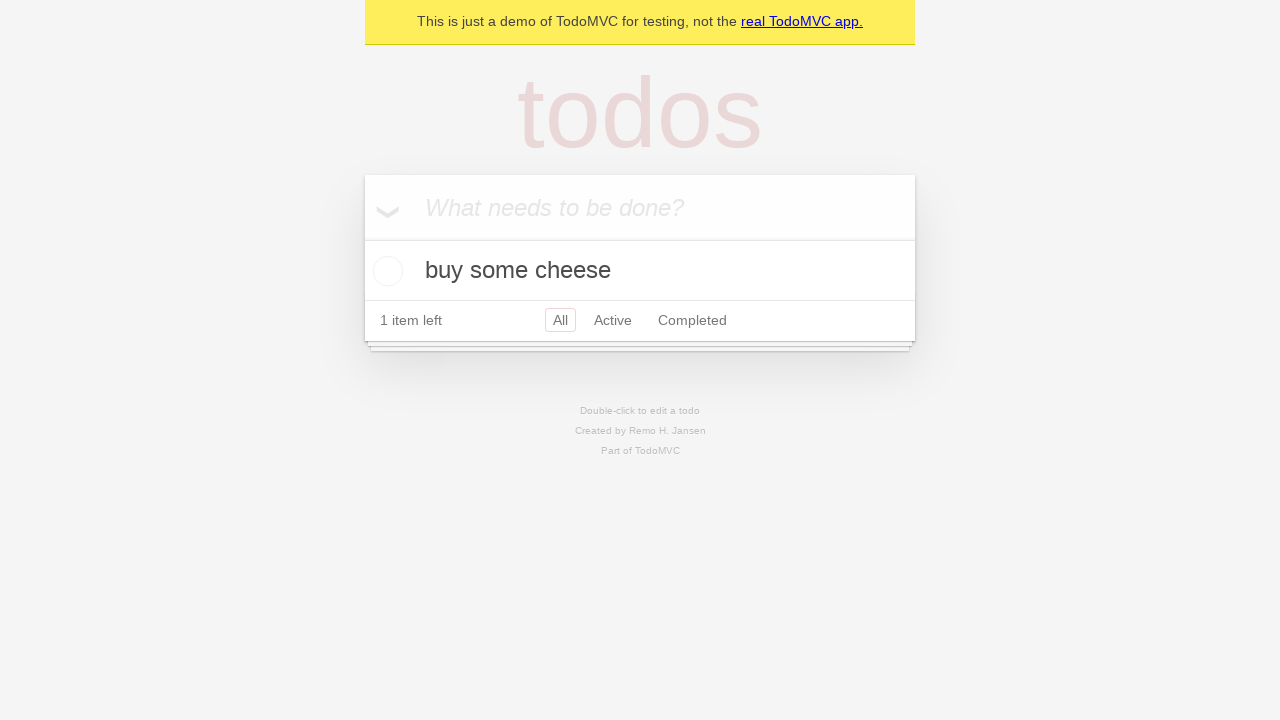

Filled todo input field with 'feed the cat' on internal:attr=[placeholder="What needs to be done?"i]
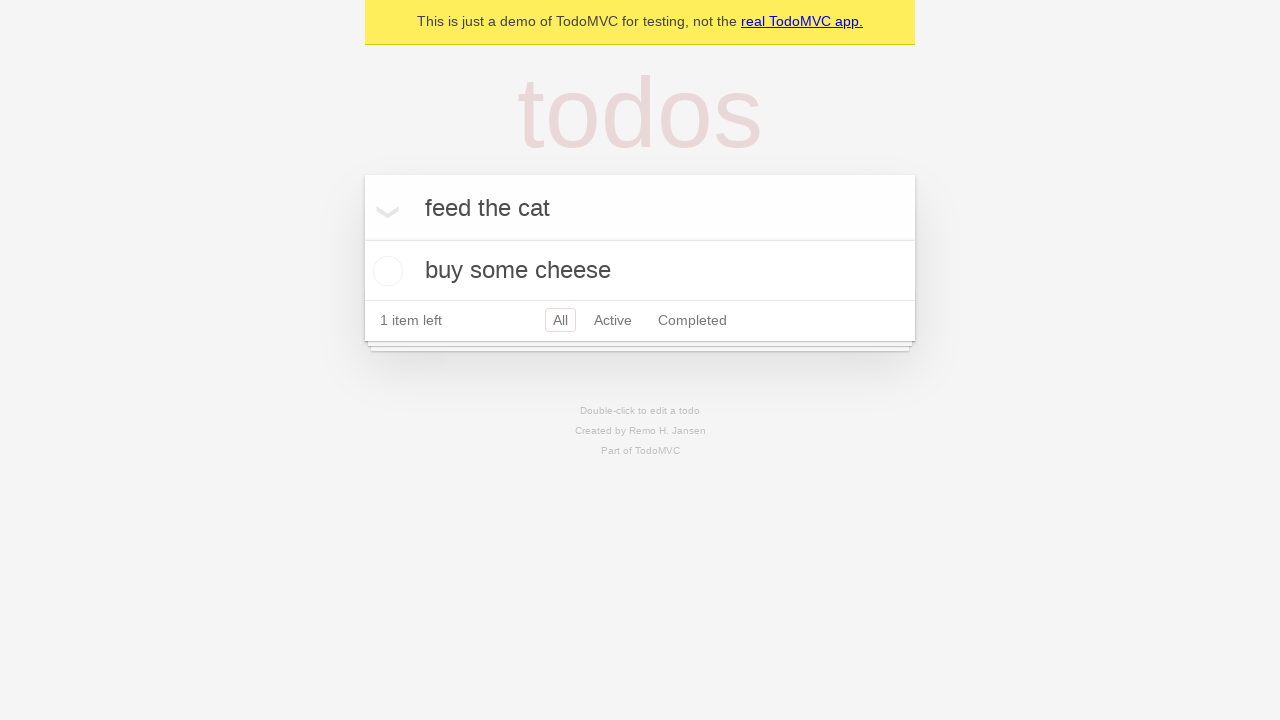

Pressed Enter to create todo item 'feed the cat' on internal:attr=[placeholder="What needs to be done?"i]
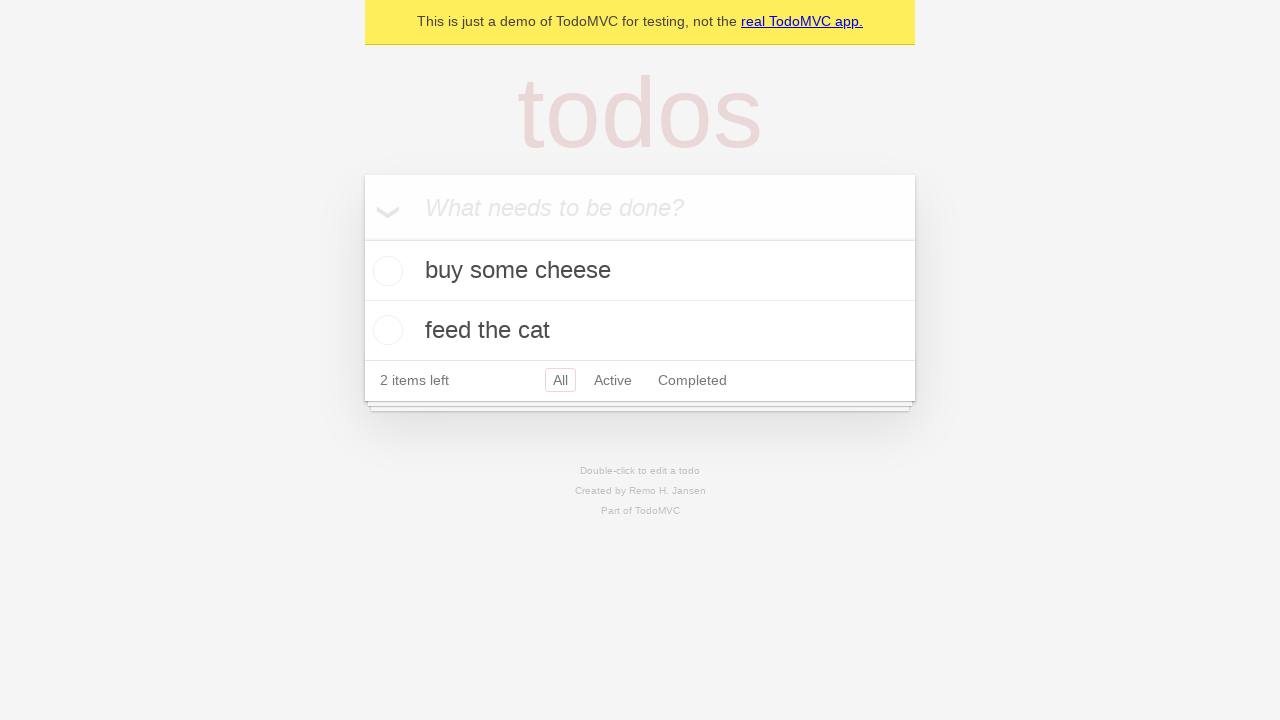

Waited for second todo item to appear
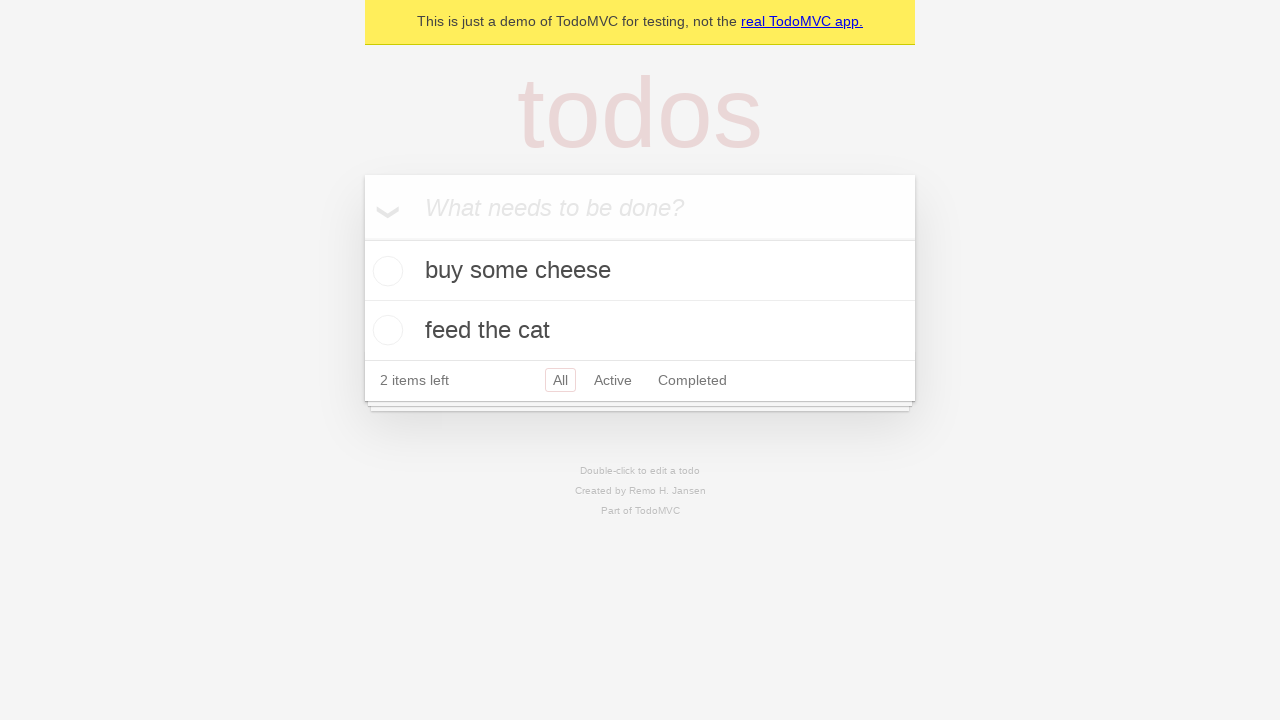

Located first todo item
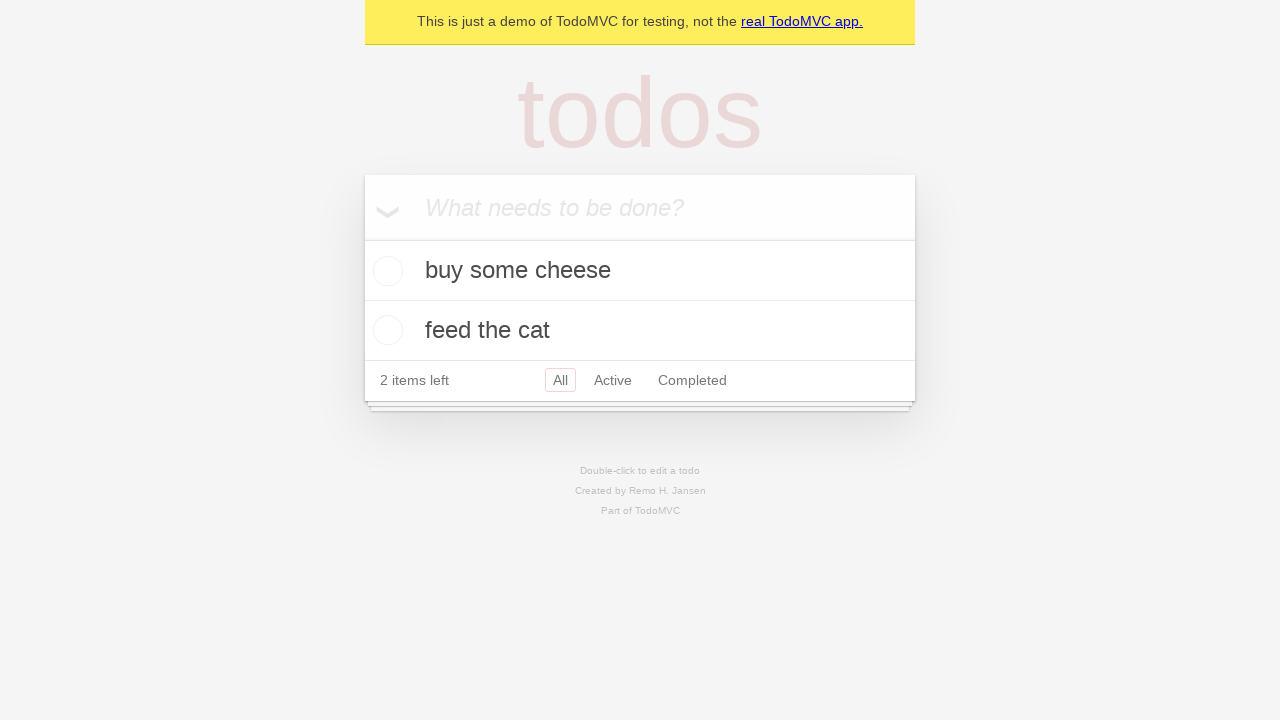

Located checkbox for first todo item
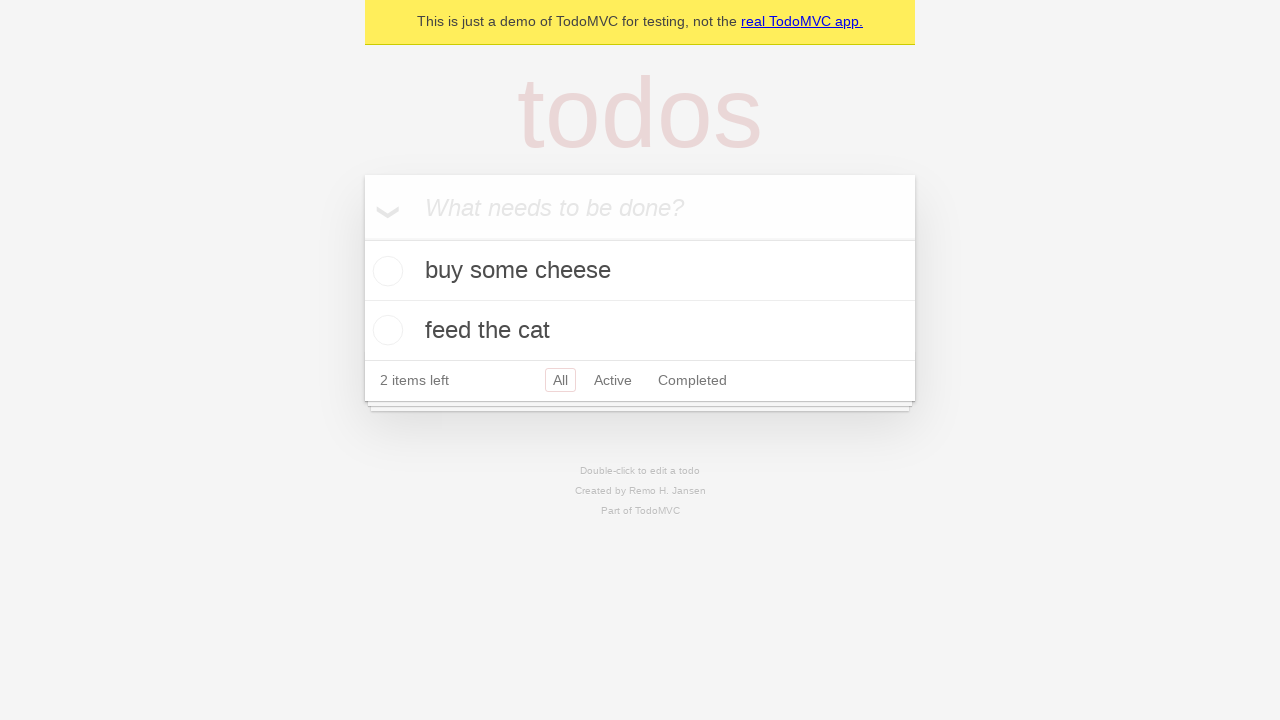

Checked the first todo item as complete at (385, 271) on [data-testid='todo-item'] >> nth=0 >> internal:role=checkbox
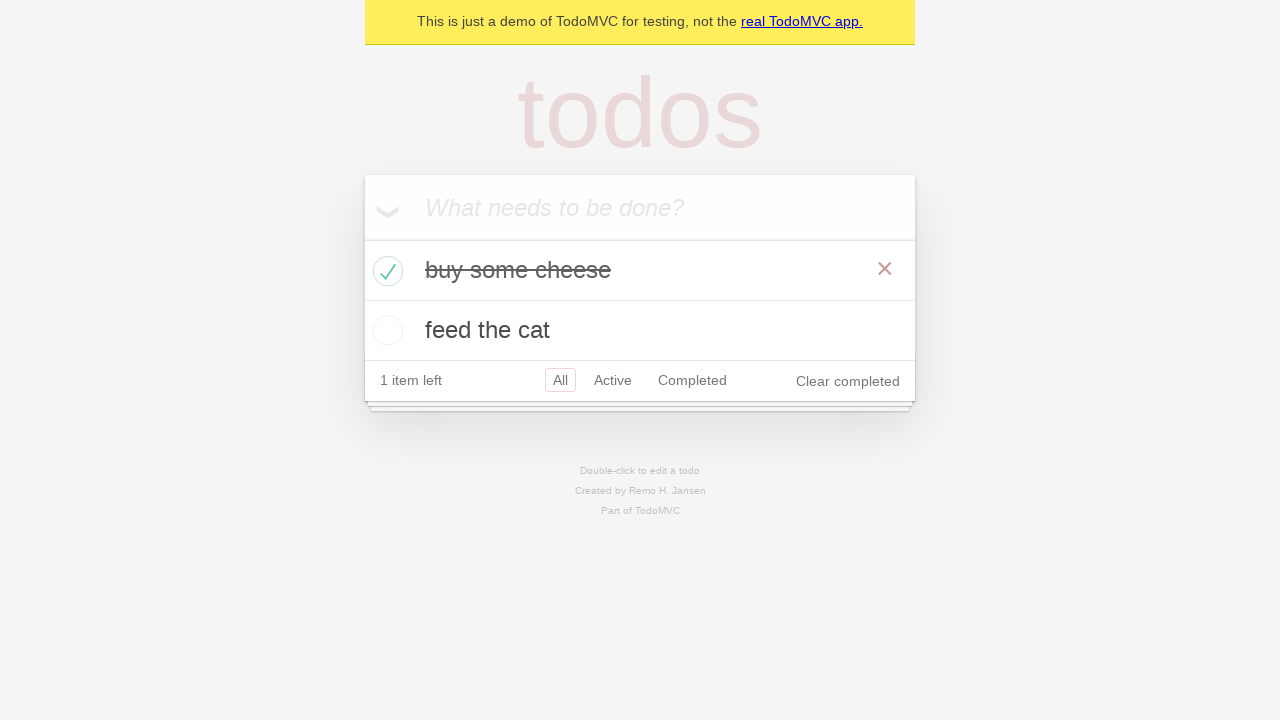

Unchecked the first todo item to mark it as incomplete at (385, 271) on [data-testid='todo-item'] >> nth=0 >> internal:role=checkbox
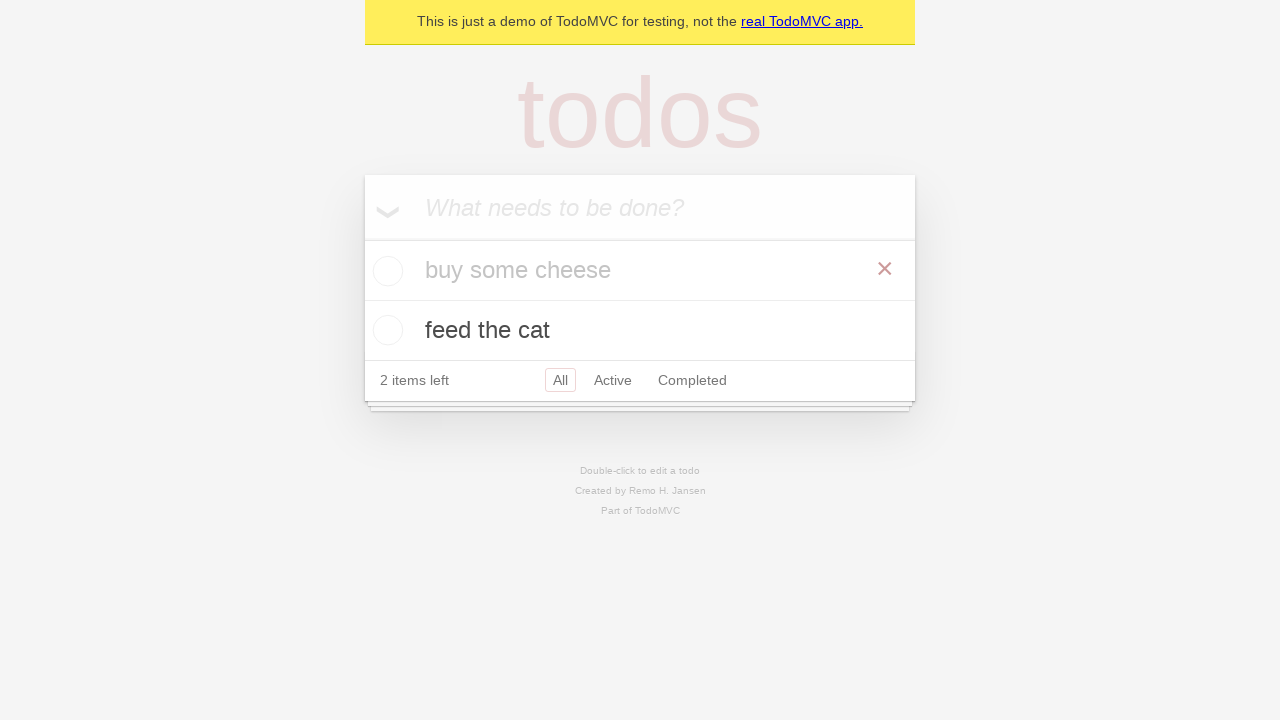

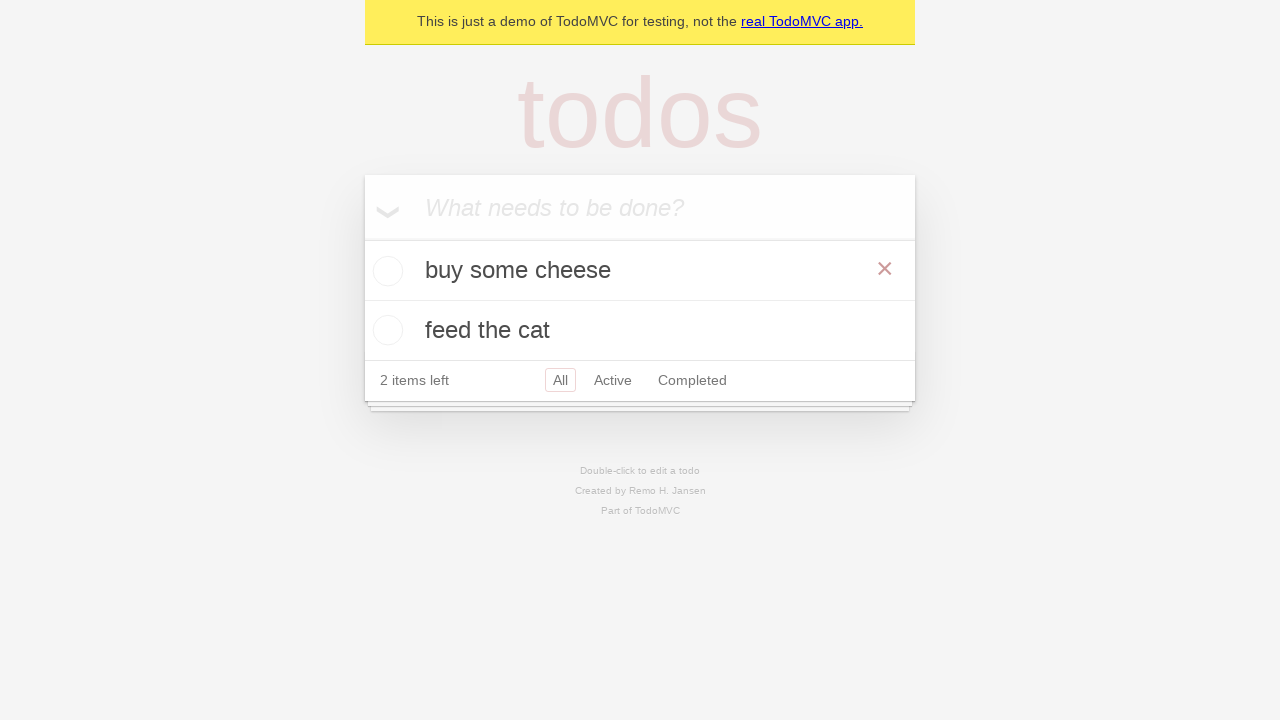